Tests clicking a link by its text, then filling out a form with personal details on the resulting page

Starting URL: http://suninjuly.github.io/find_link_text

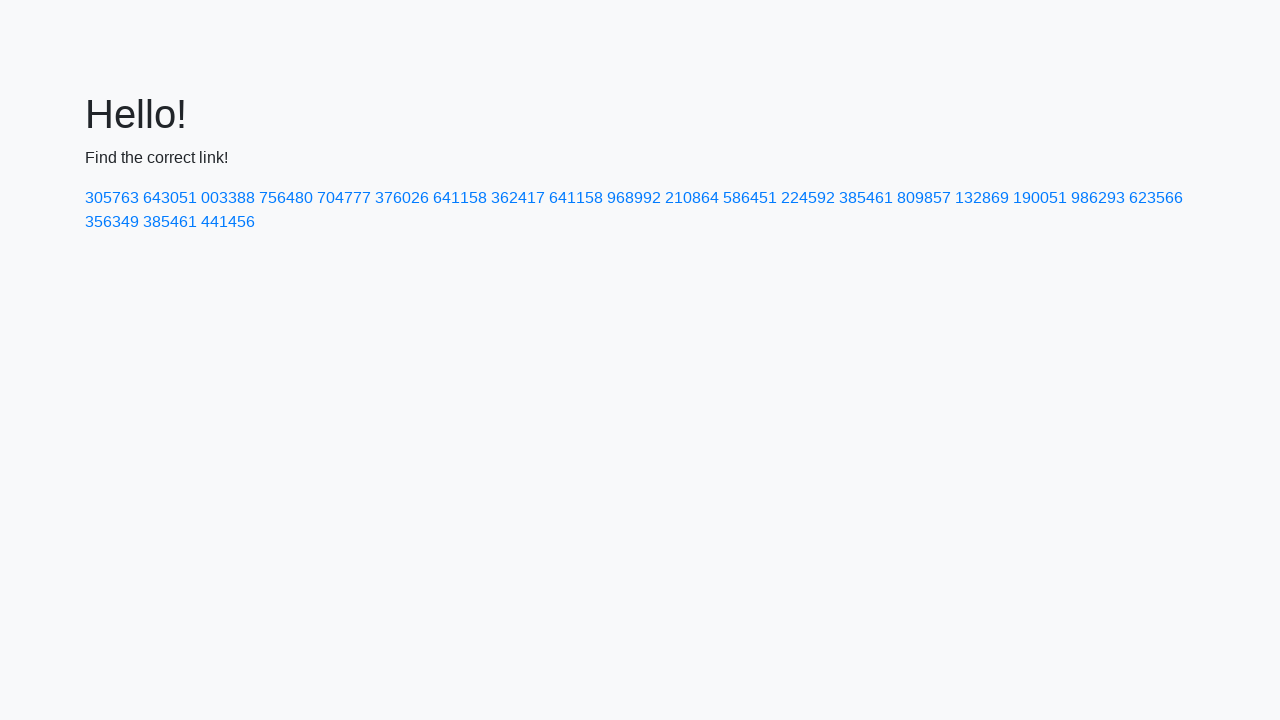

Clicked link with text '224592' at (808, 198) on text=224592
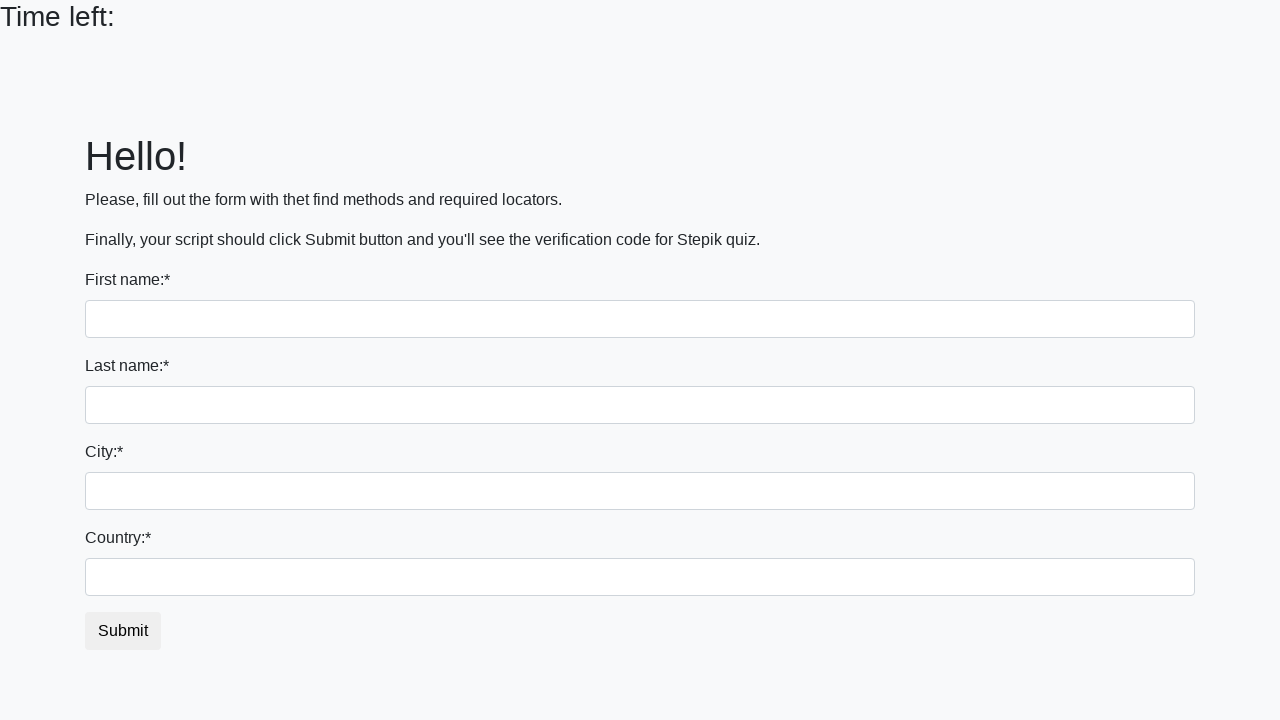

Filled first name field with 'Ivan' on //*[@name='first_name']
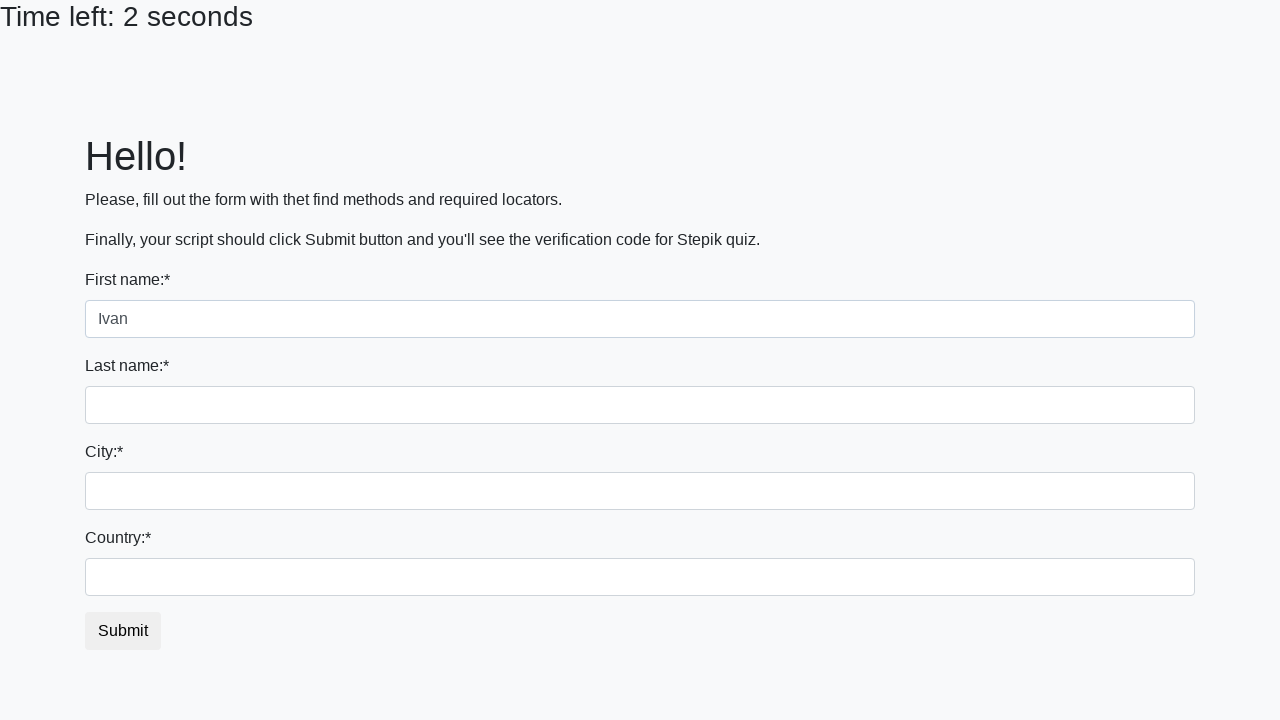

Filled last name field with 'Petrov' on //*[@name='last_name']
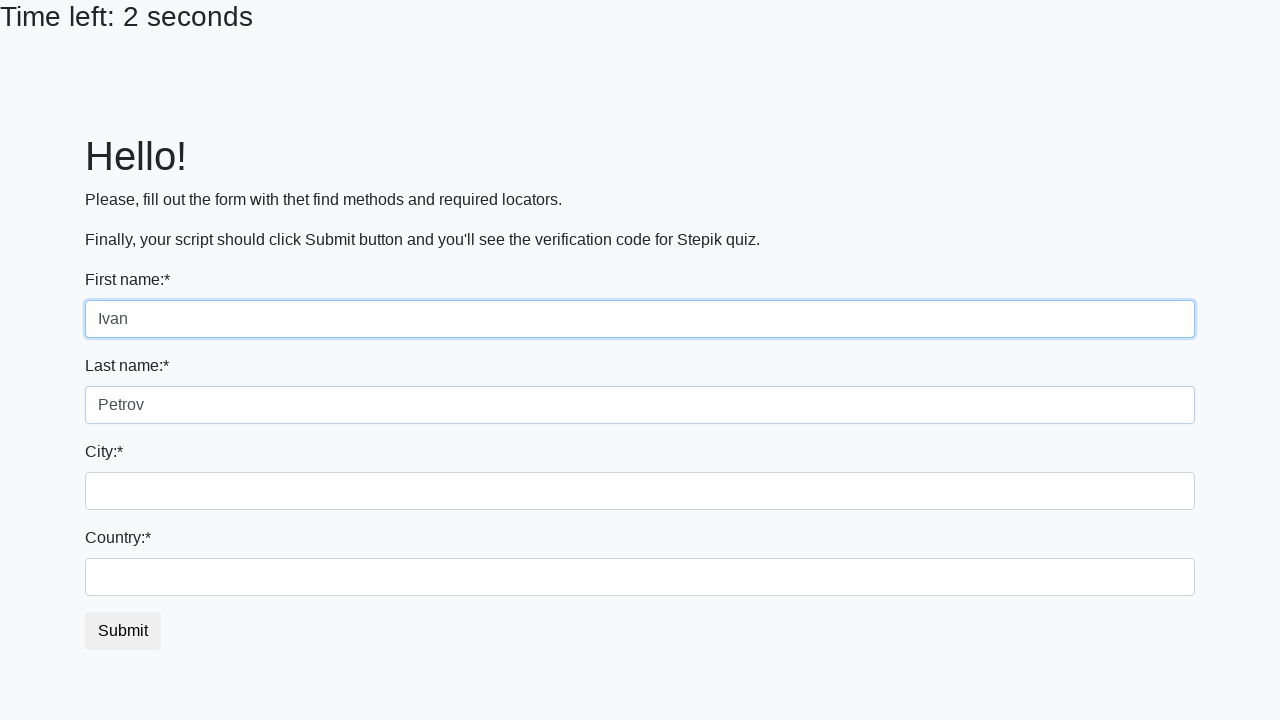

Filled city field with 'Smolensk' on //*[@class='form-control city']
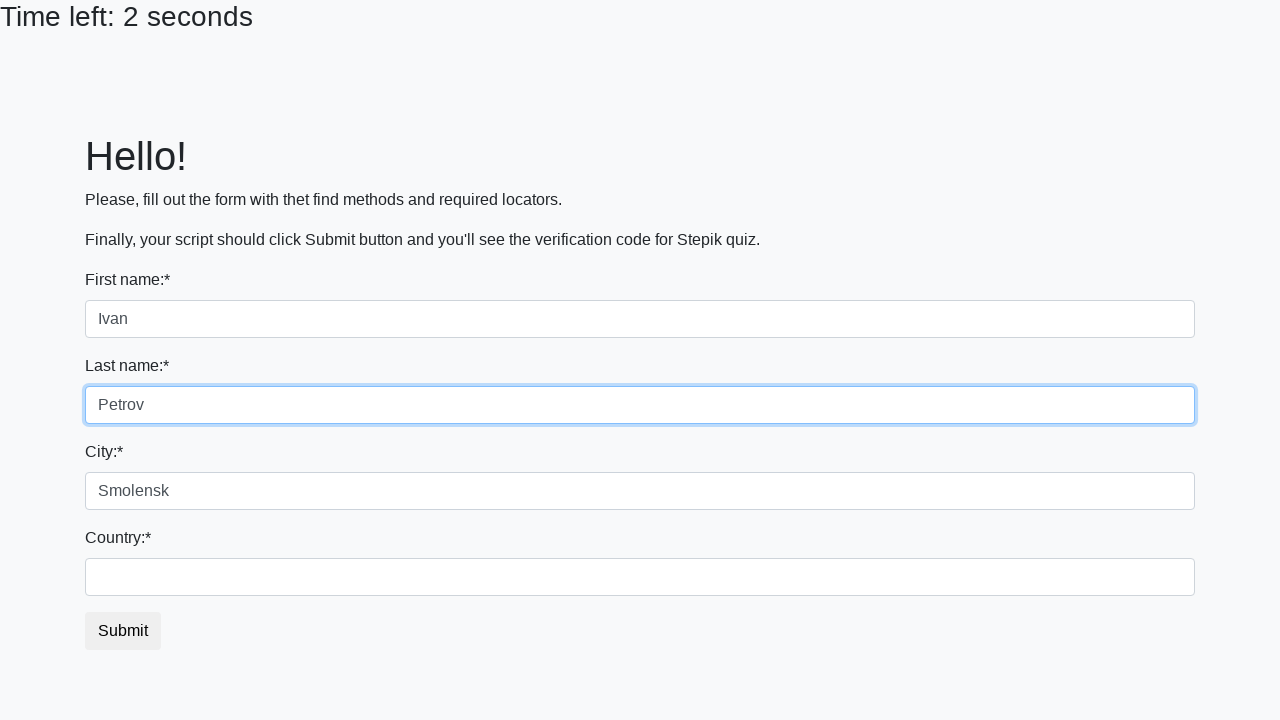

Filled country field with 'Russia' on //*[@id='country']
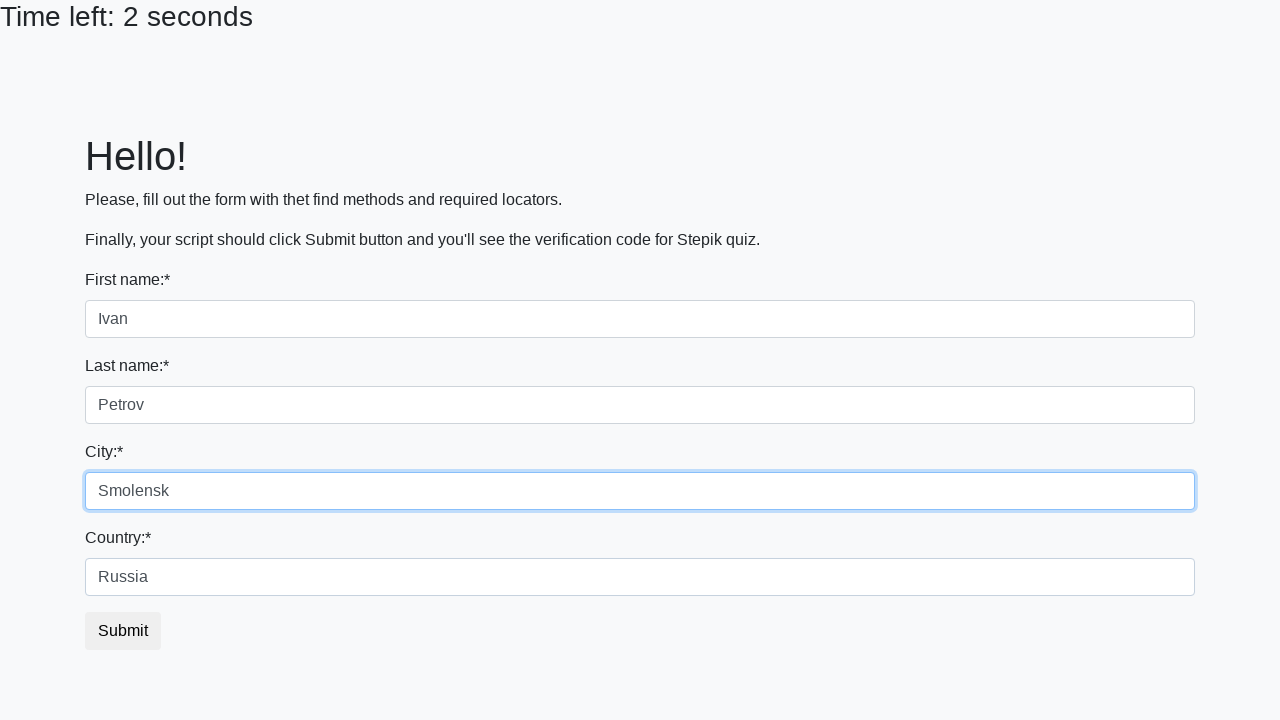

Clicked submit button at (123, 631) on xpath=//button
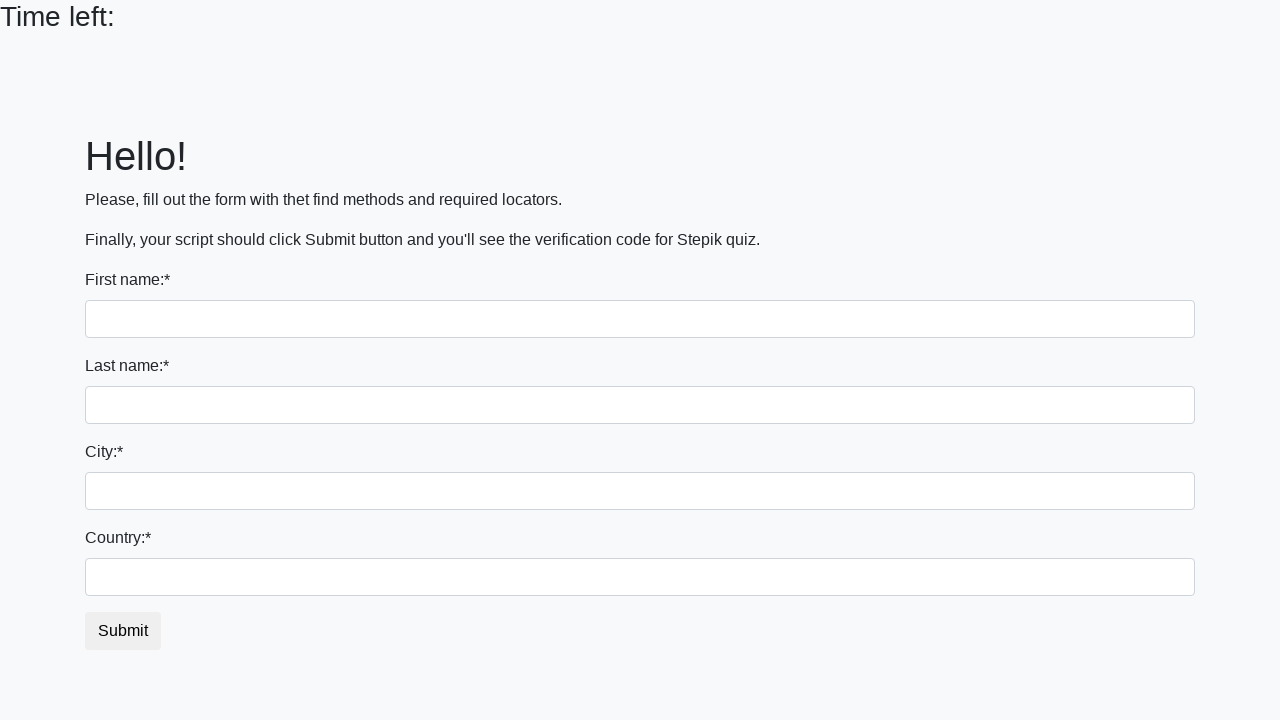

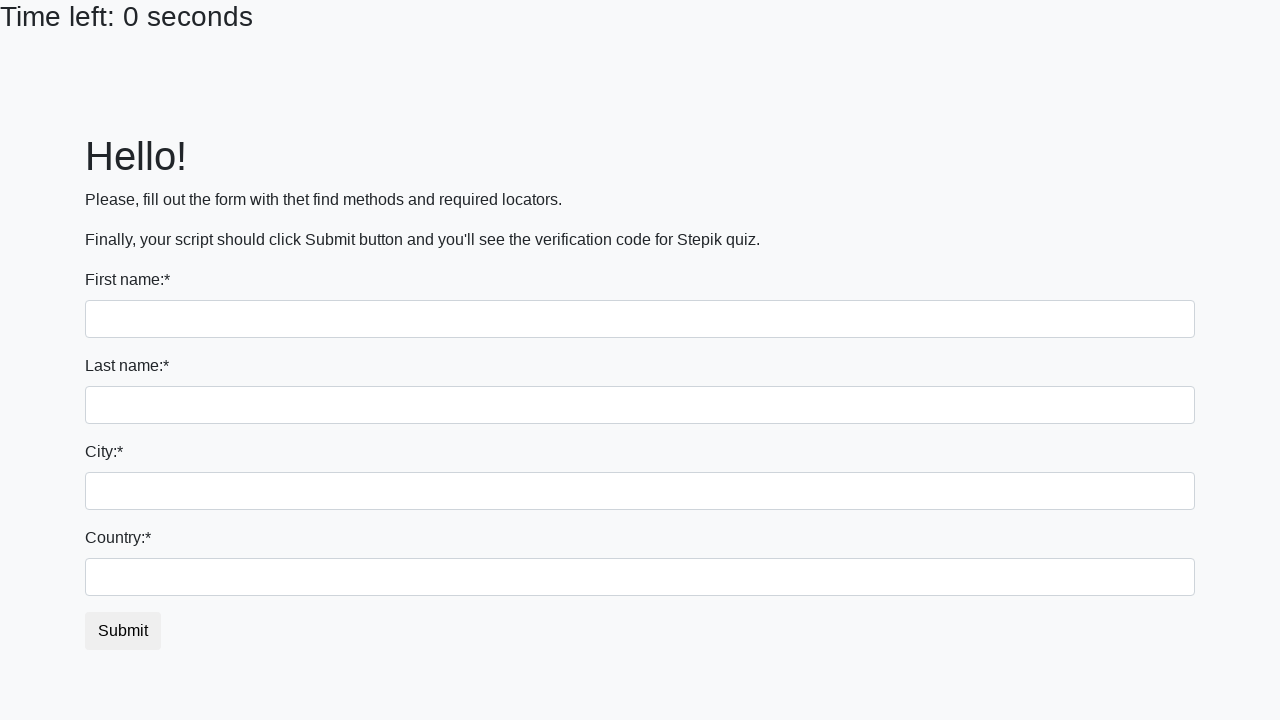